Tests double-click functionality on a jQuery demo page by verifying that double-clicking an element changes its background color from blue to yellow

Starting URL: http://api.jquery.com/dblclick/

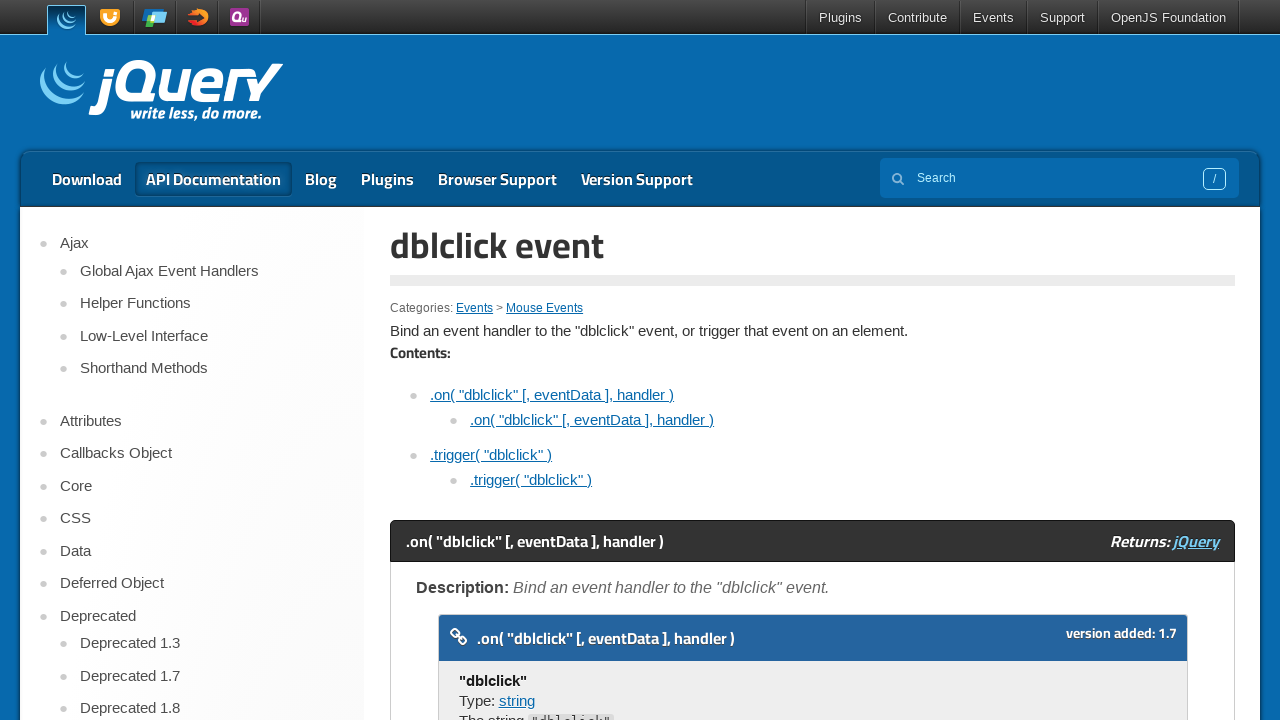

Located iframe containing the demo
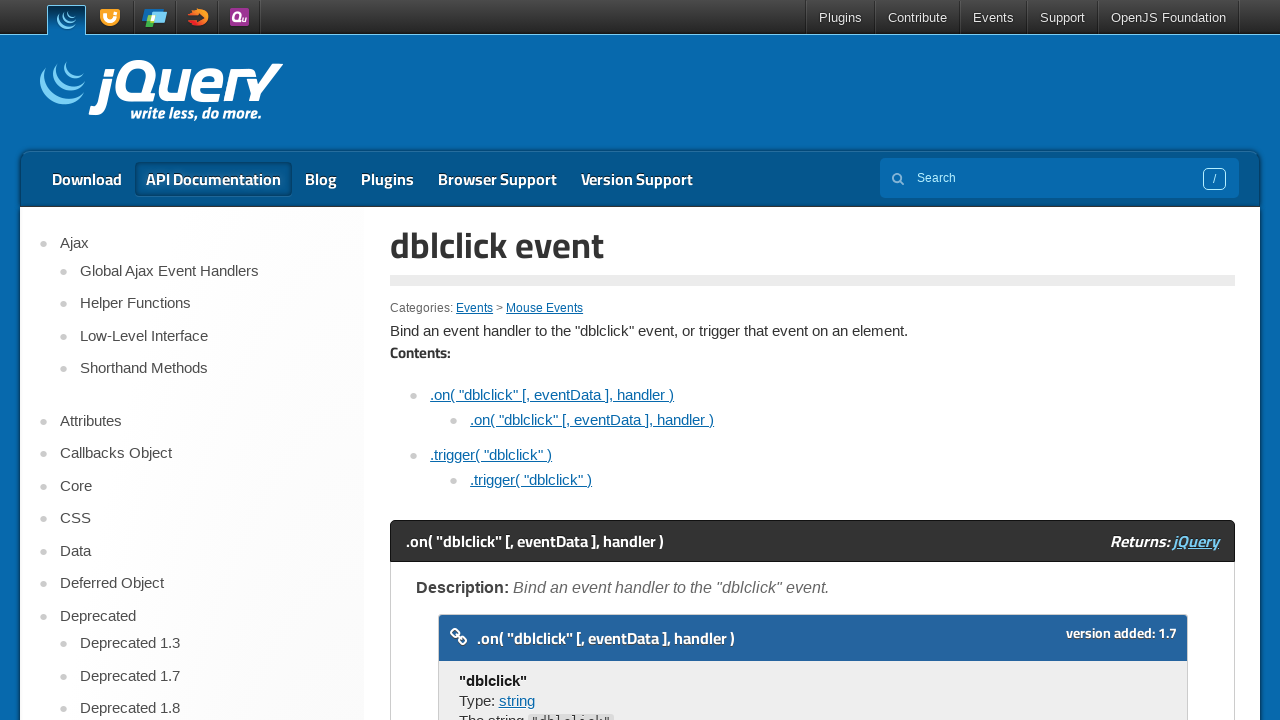

Located div element inside iframe
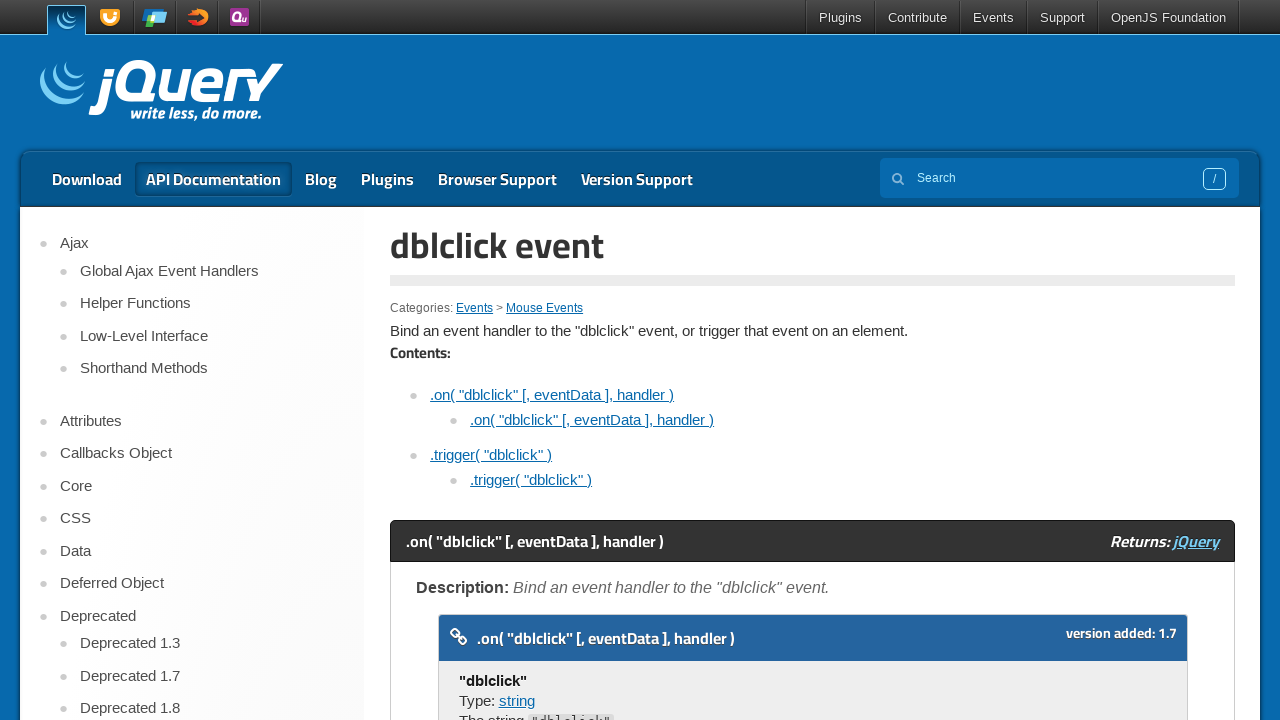

Retrieved initial background color of element
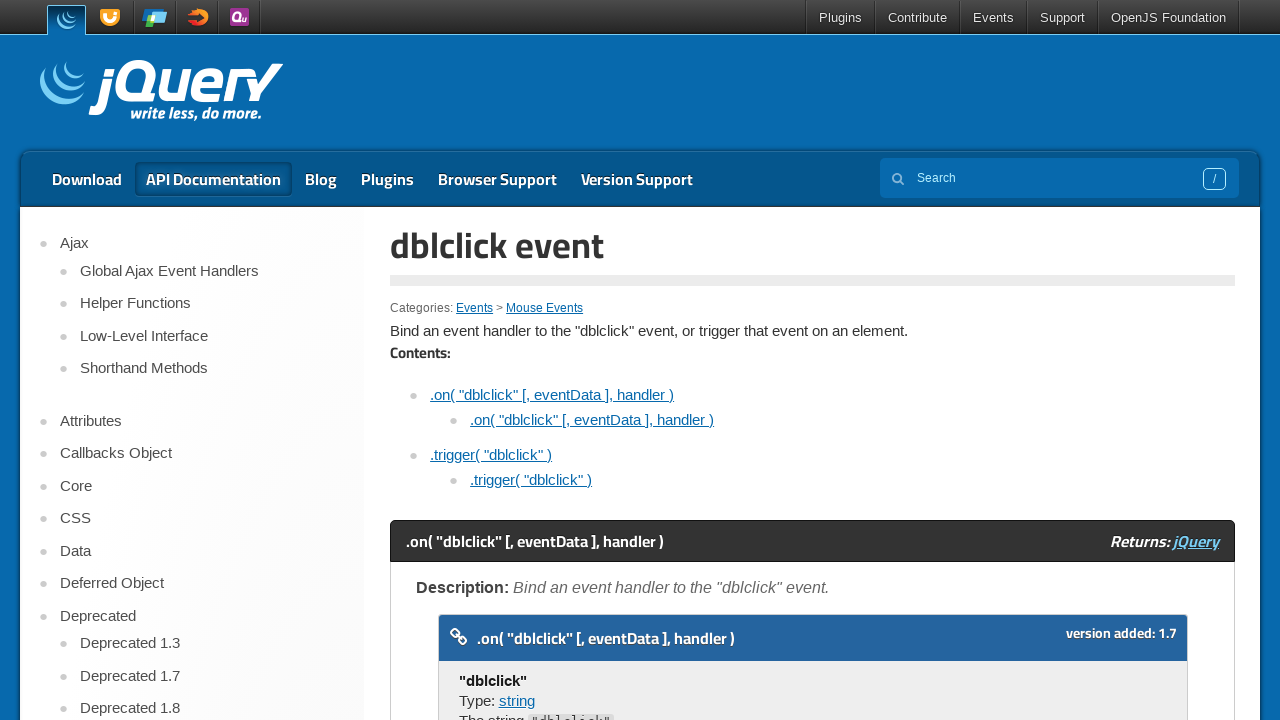

Verified initial color is blue
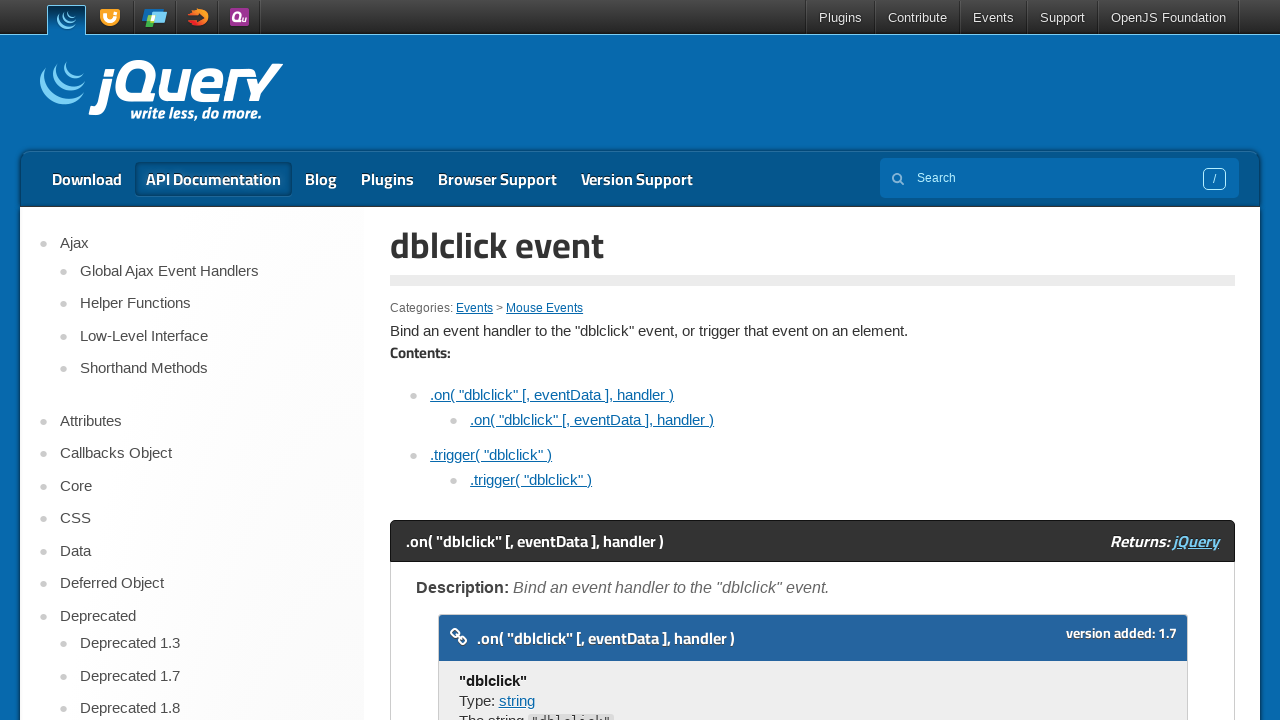

Located span element inside iframe
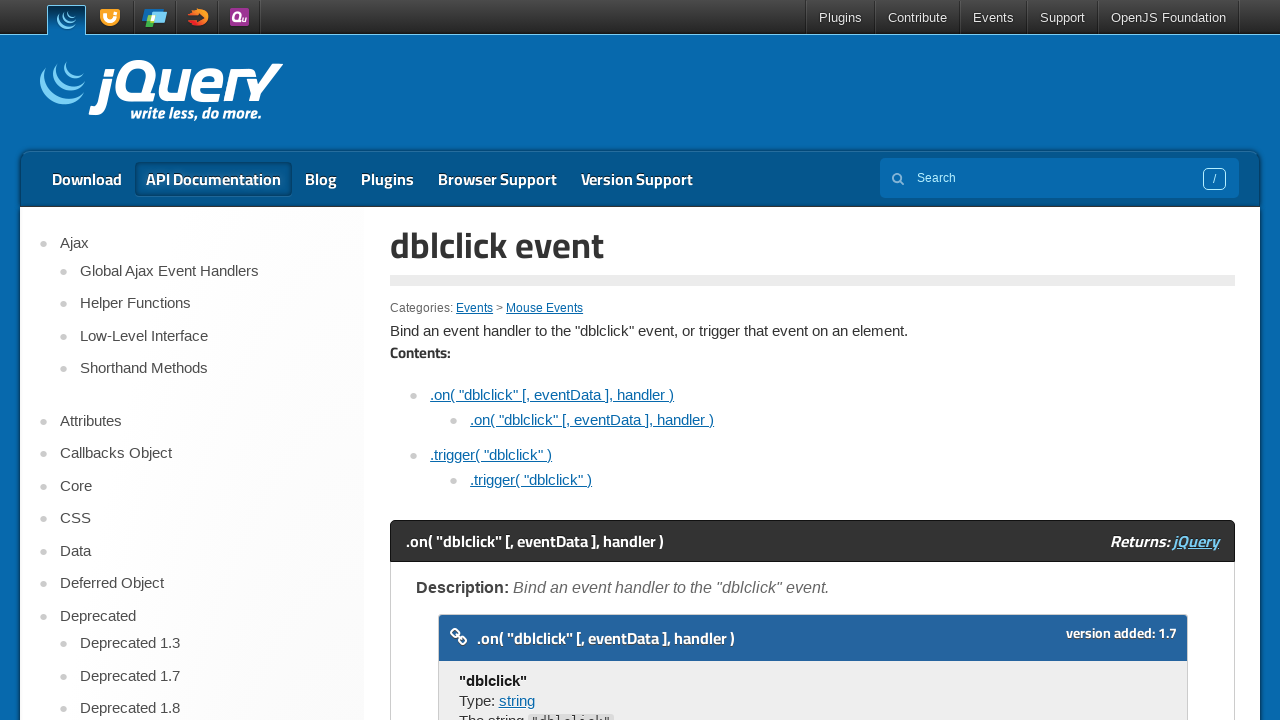

Hovered over span element at (481, 361) on iframe >> nth=0 >> internal:control=enter-frame >> span >> nth=0
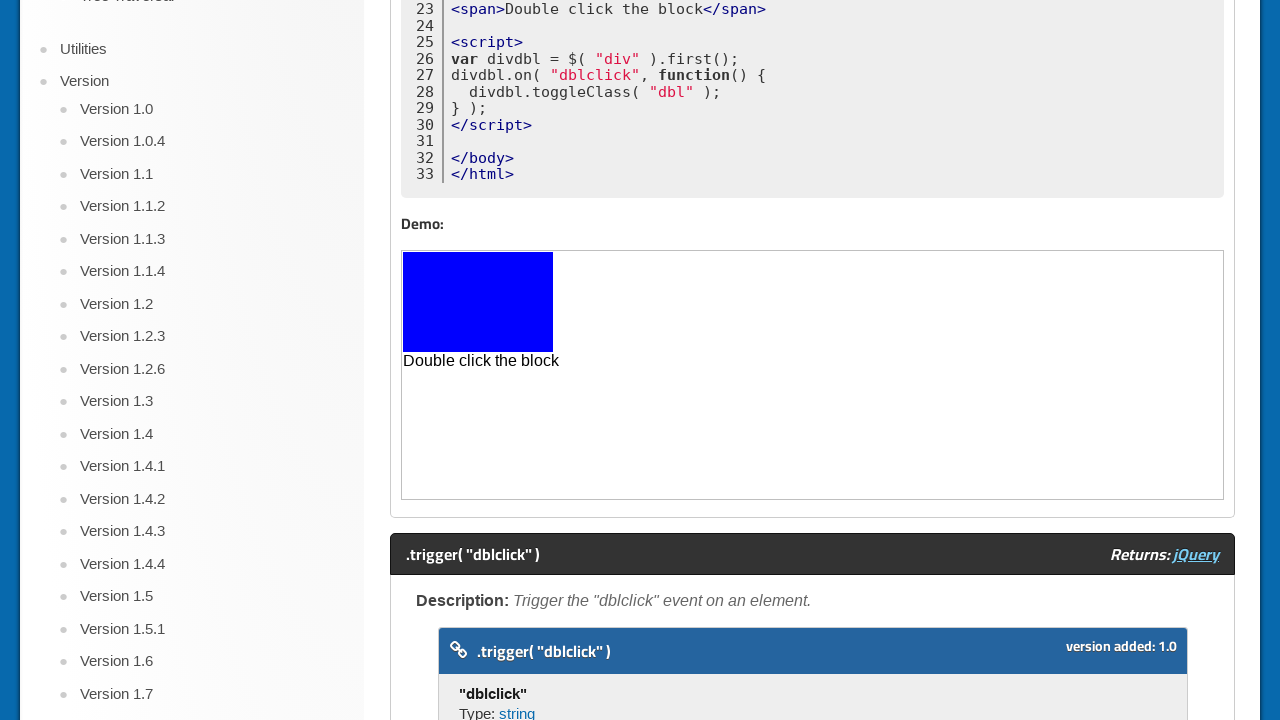

Double-clicked the box element at (478, 302) on iframe >> nth=0 >> internal:control=enter-frame >> div >> nth=0
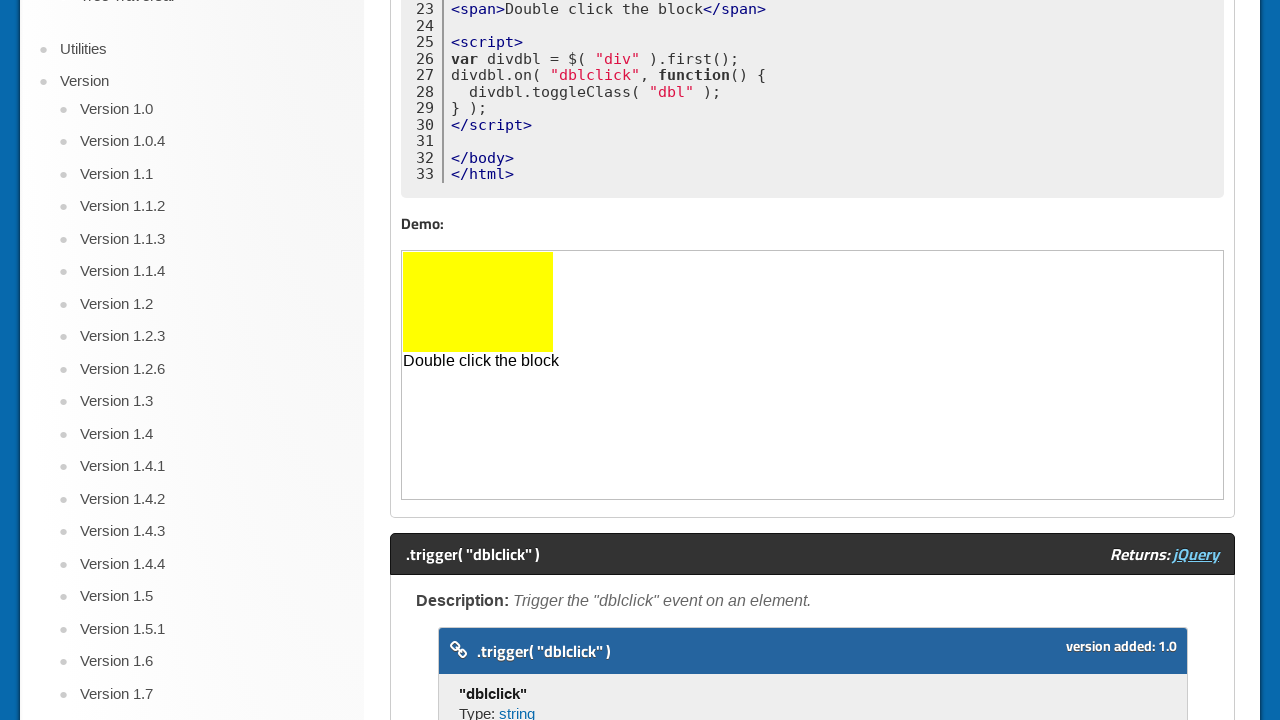

Retrieved final background color of element
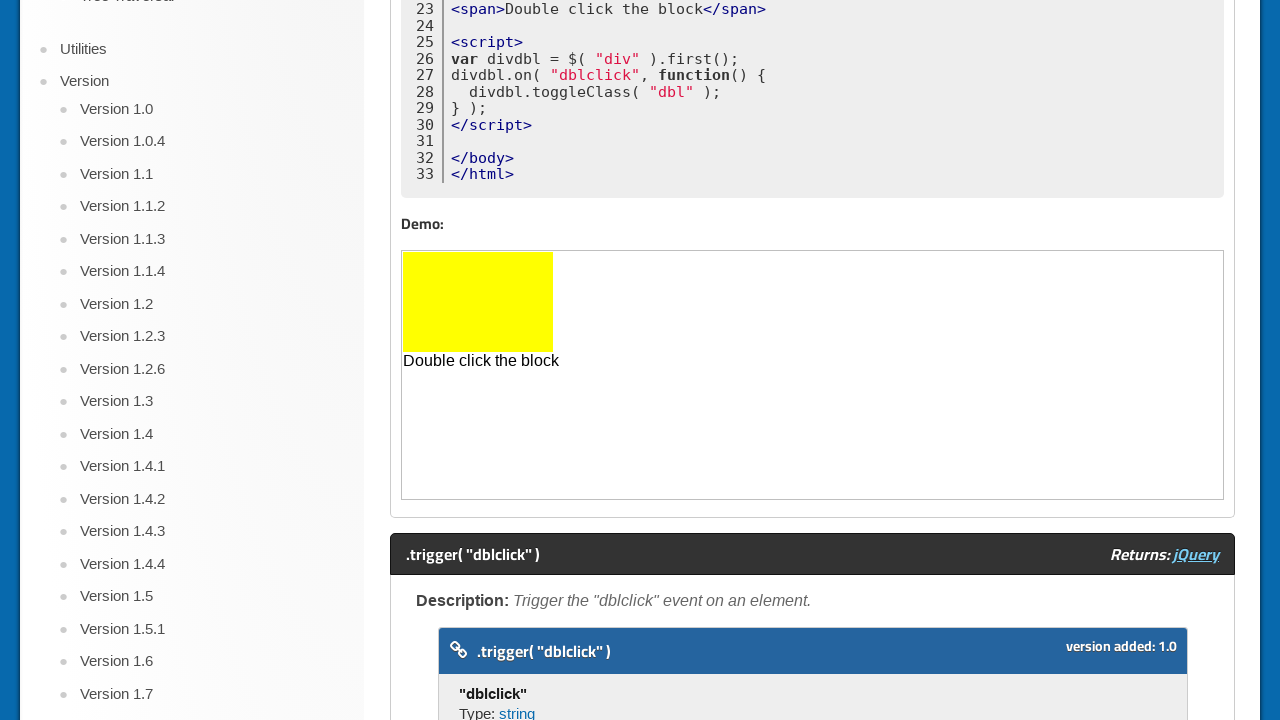

Verified background color changed to yellow after double-click
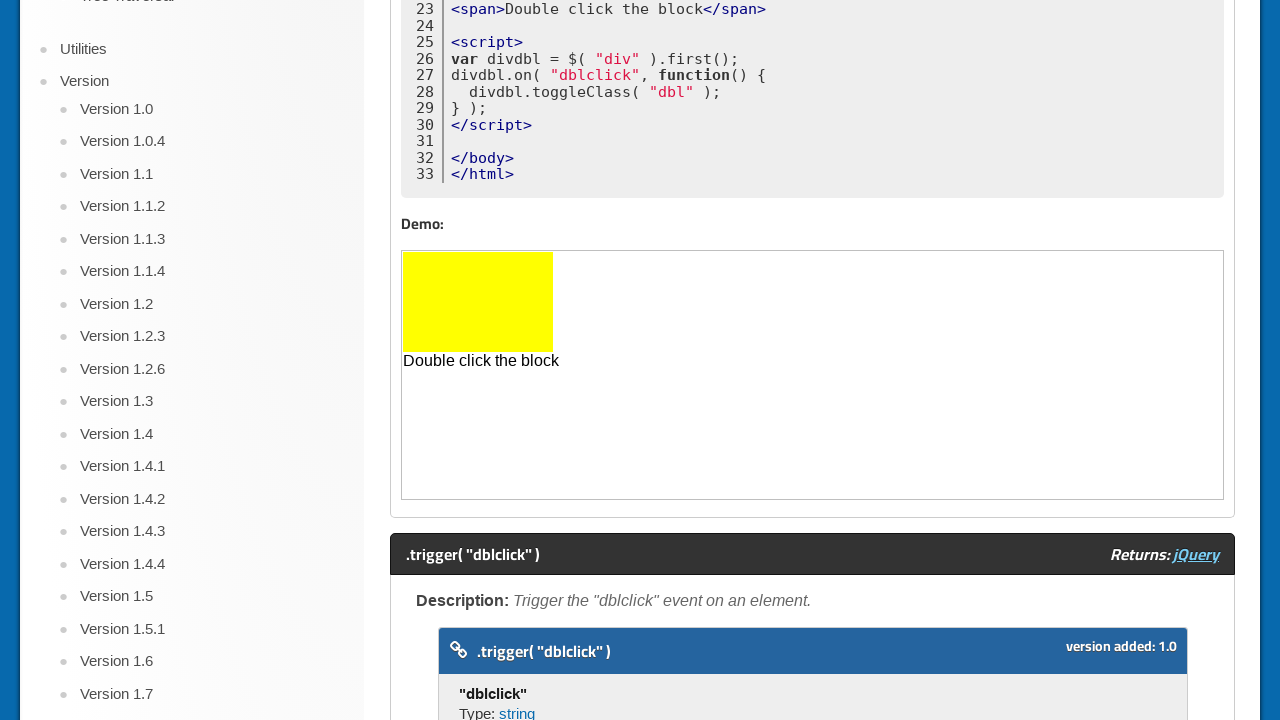

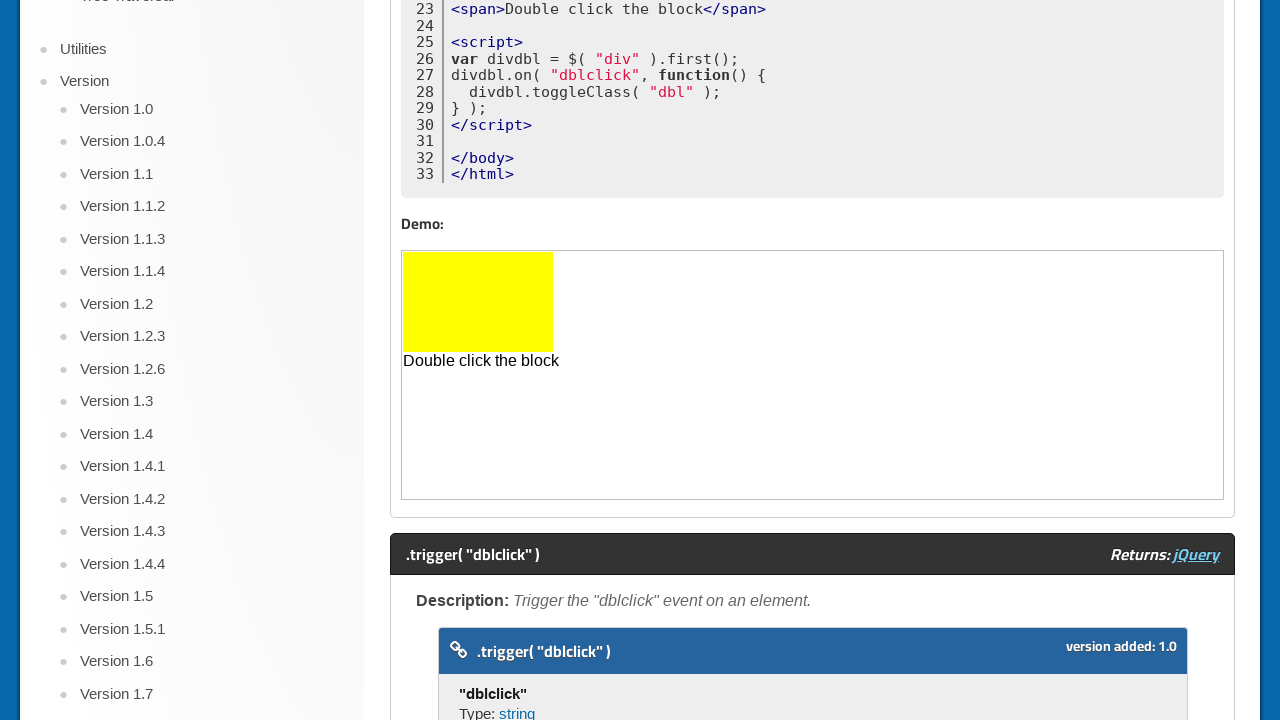